Tests file upload functionality by uploading a test file and verifying the uploaded filename and success message are displayed correctly

Starting URL: https://the-internet.herokuapp.com/upload

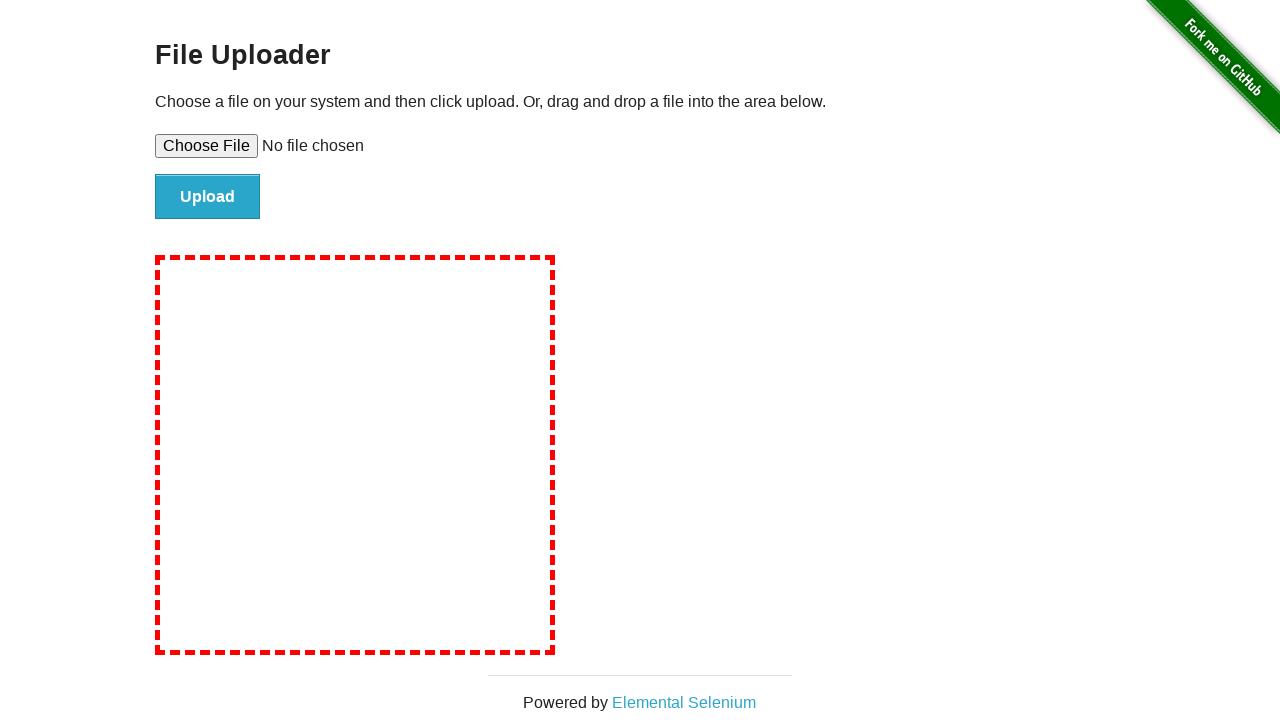

Created temporary test file for upload
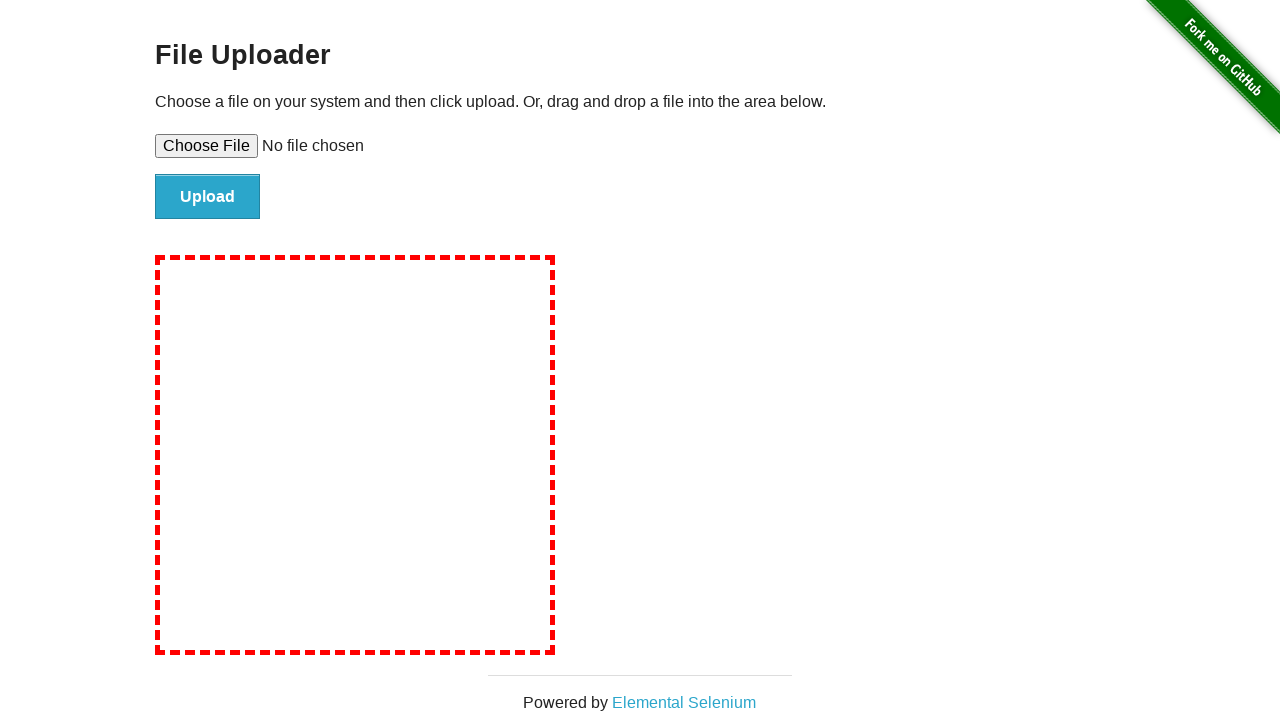

Selected test file for upload using file input
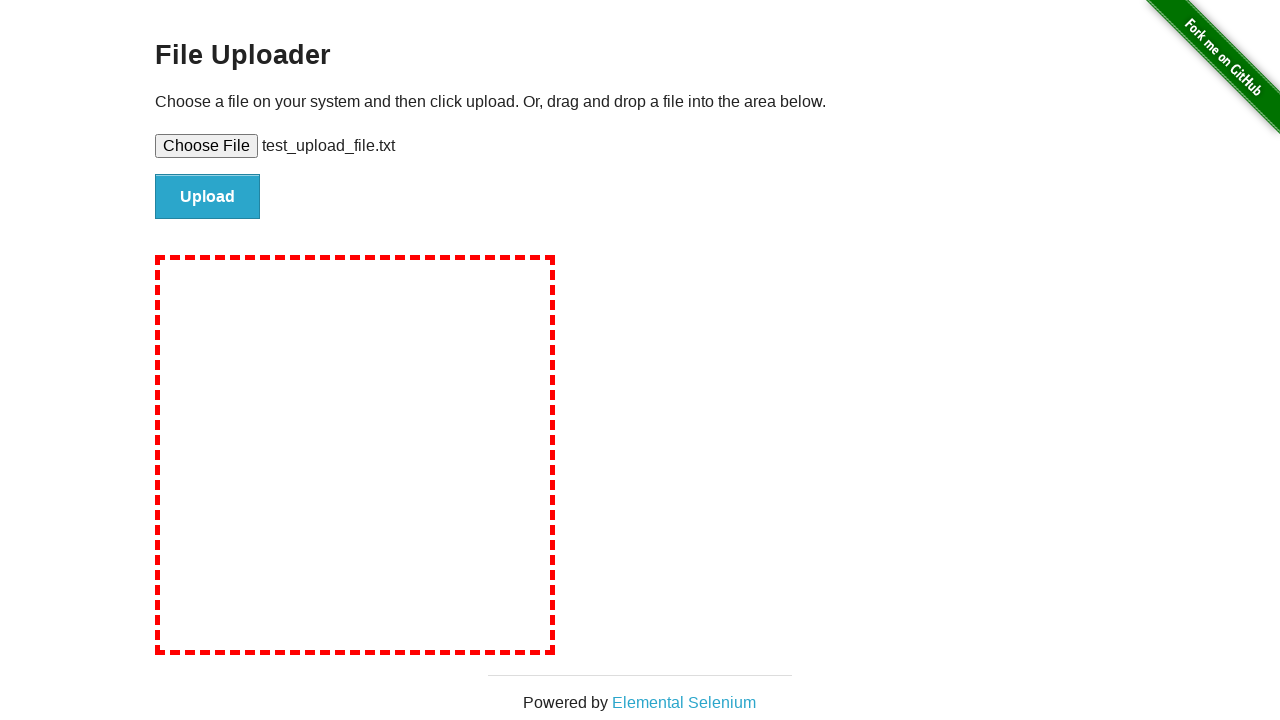

Clicked upload button to submit file at (208, 197) on #file-submit
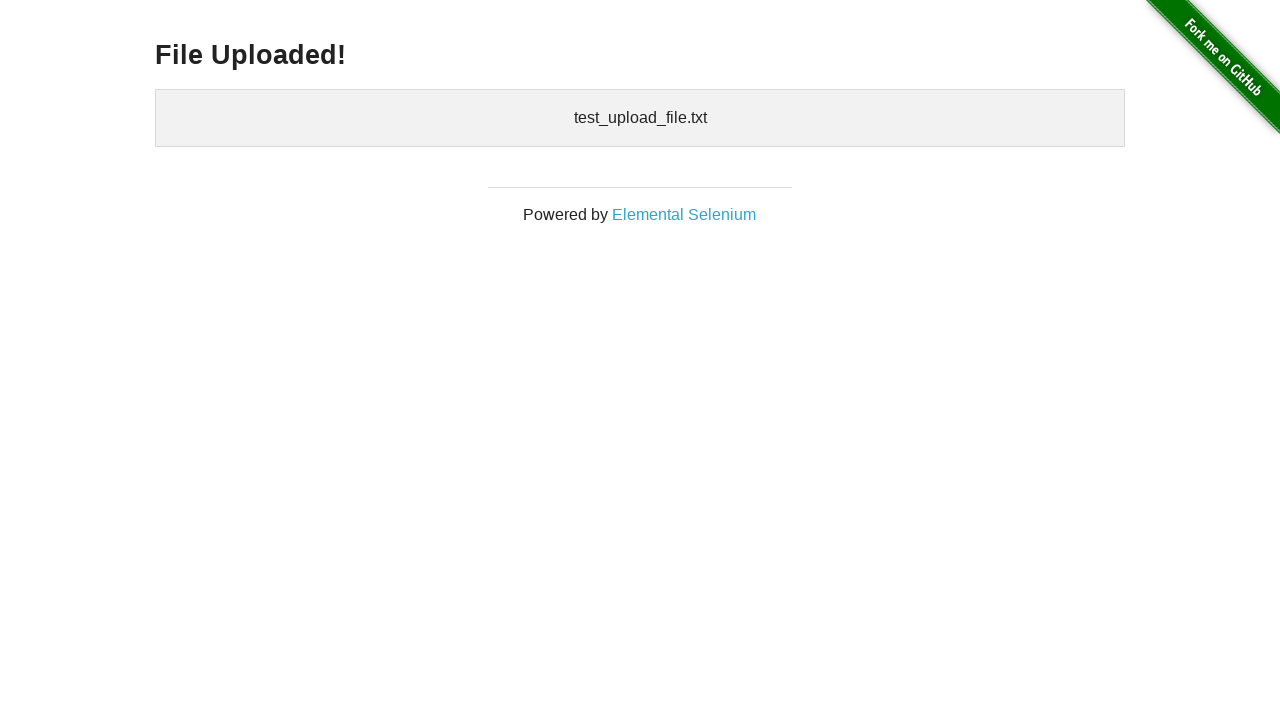

Success message heading loaded
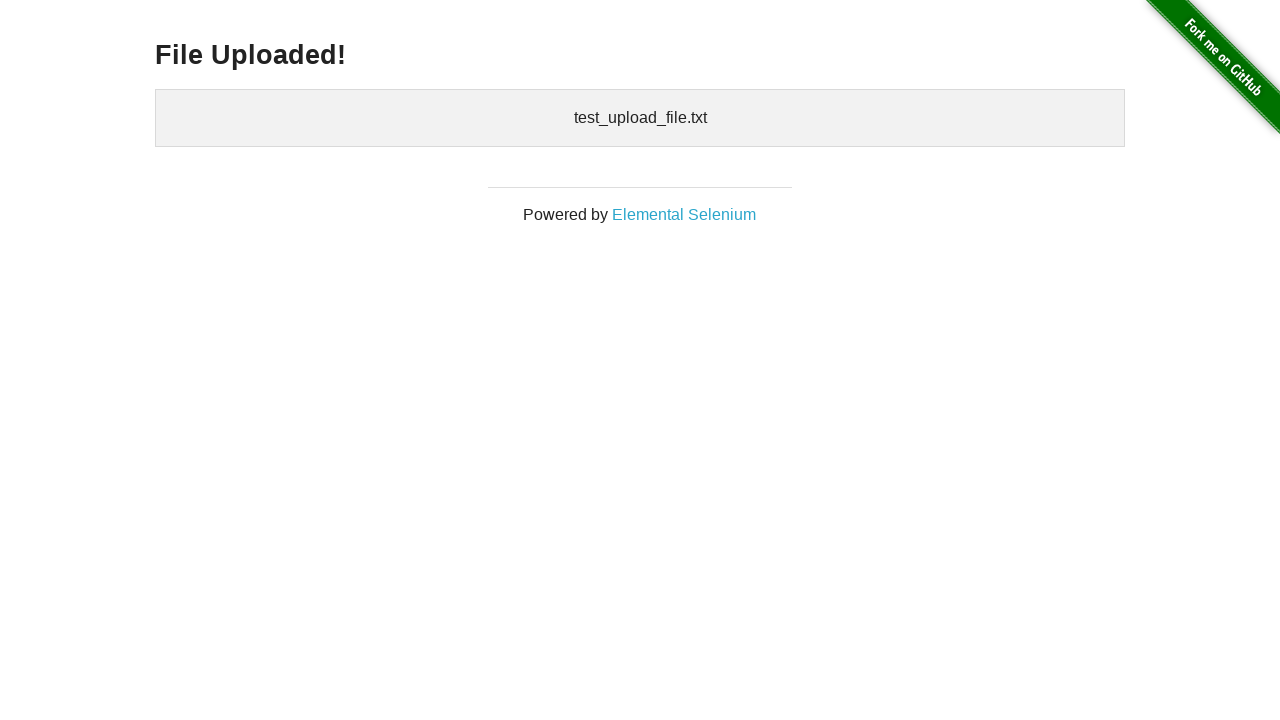

Retrieved success message: 'File Uploaded!'
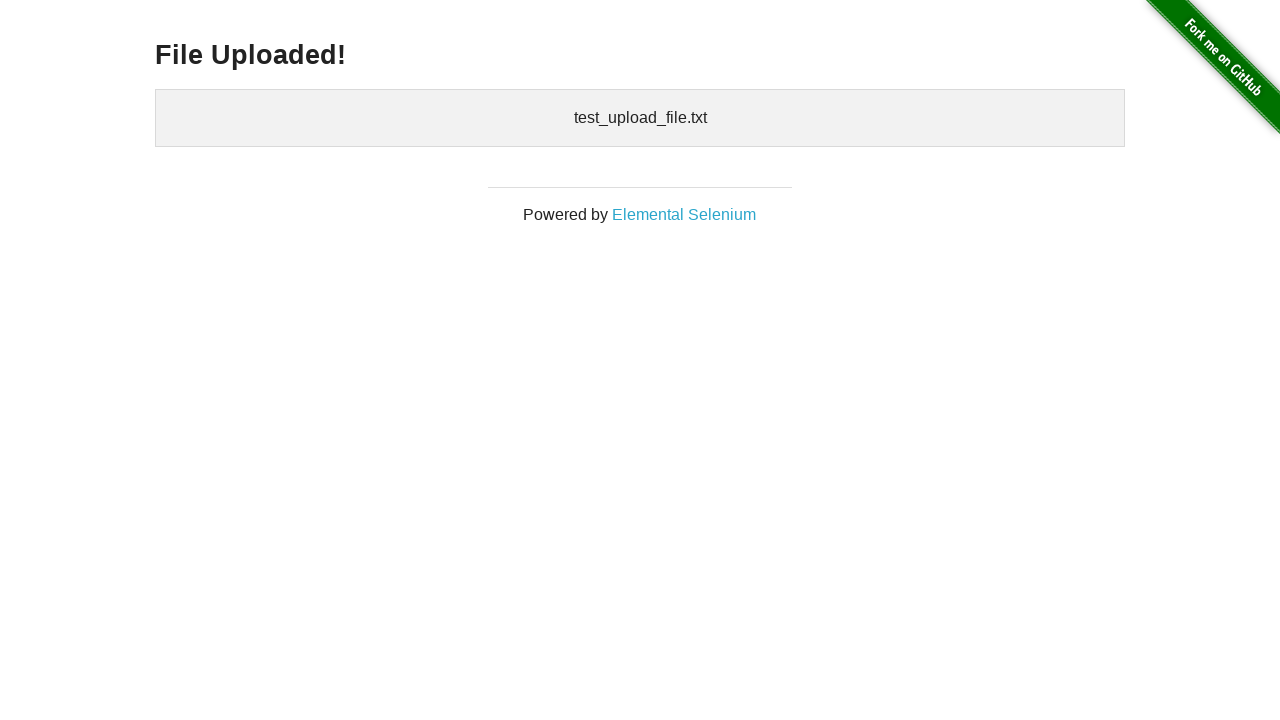

Verified success message is 'File Uploaded!'
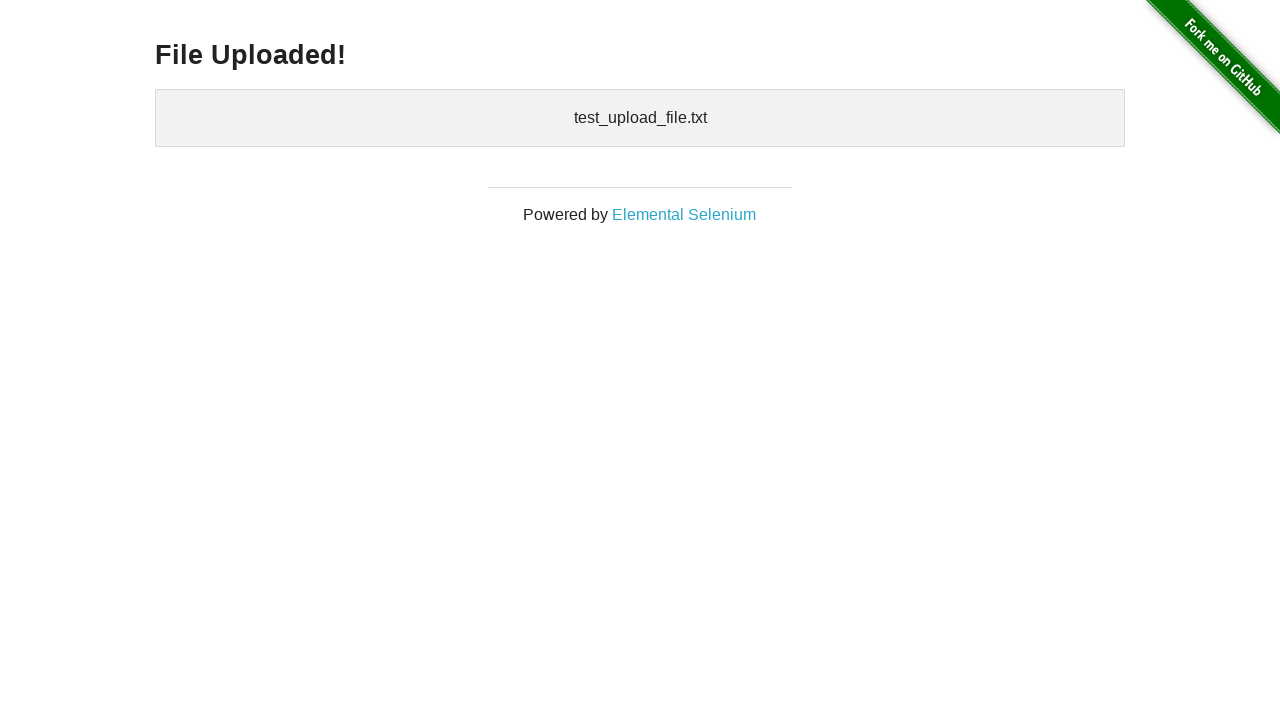

Retrieved uploaded filename: 'test_upload_file.txt'
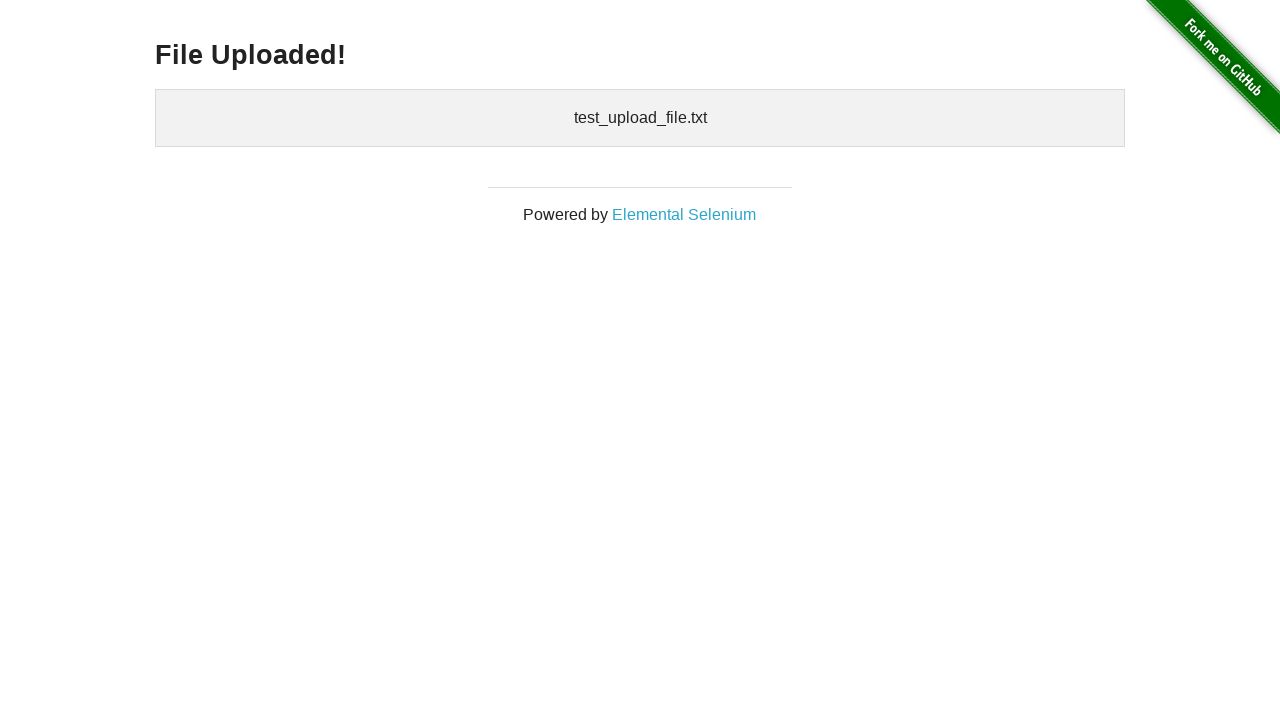

Verified uploaded filename matches expected filename 'test_upload_file.txt'
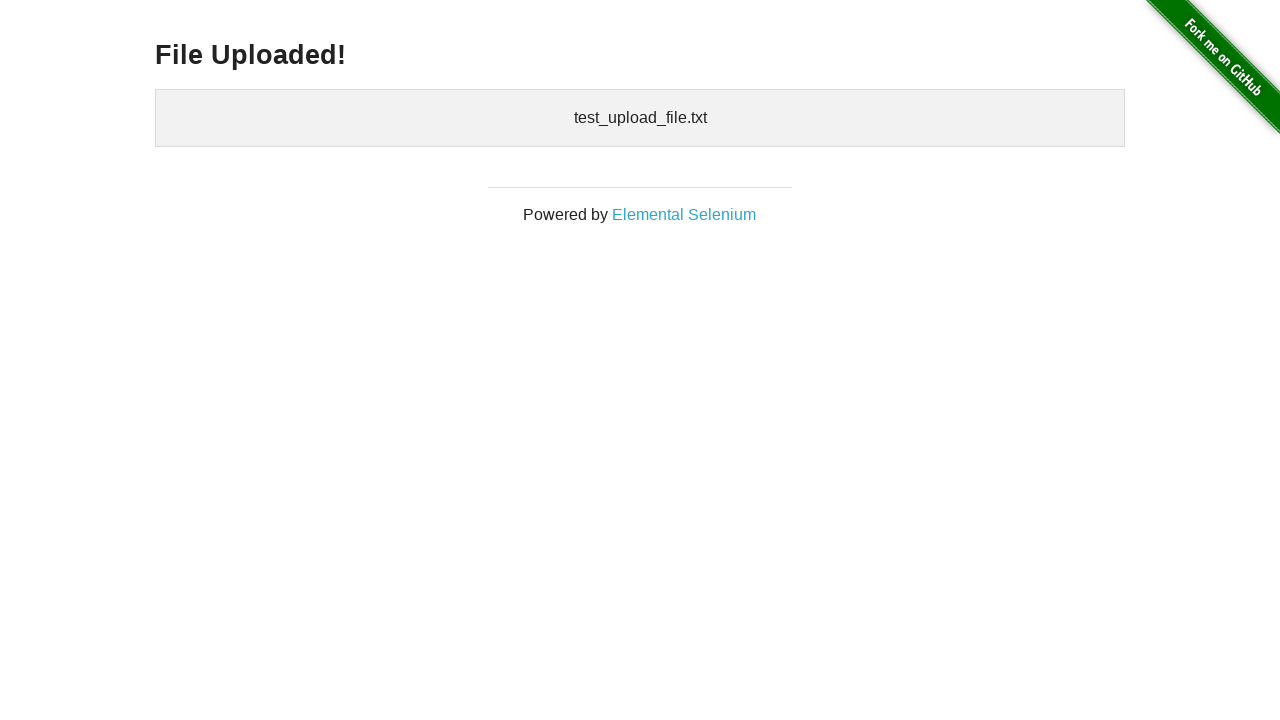

Cleaned up temporary test file
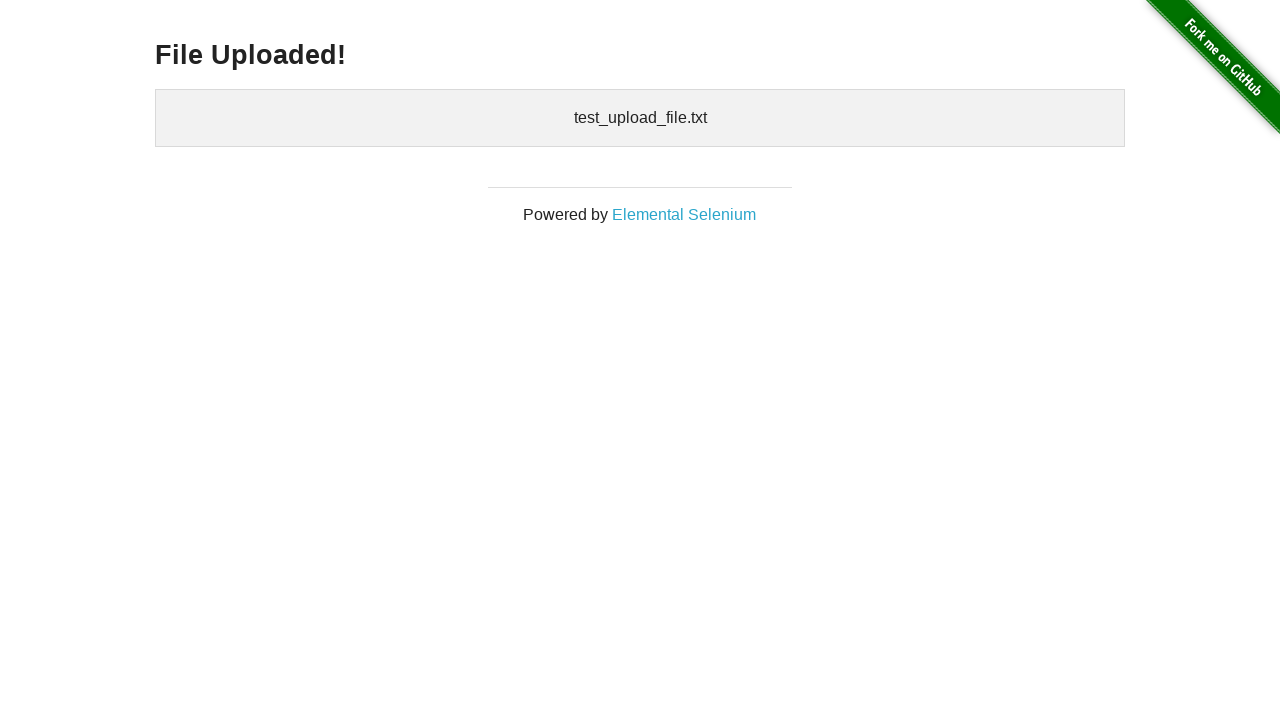

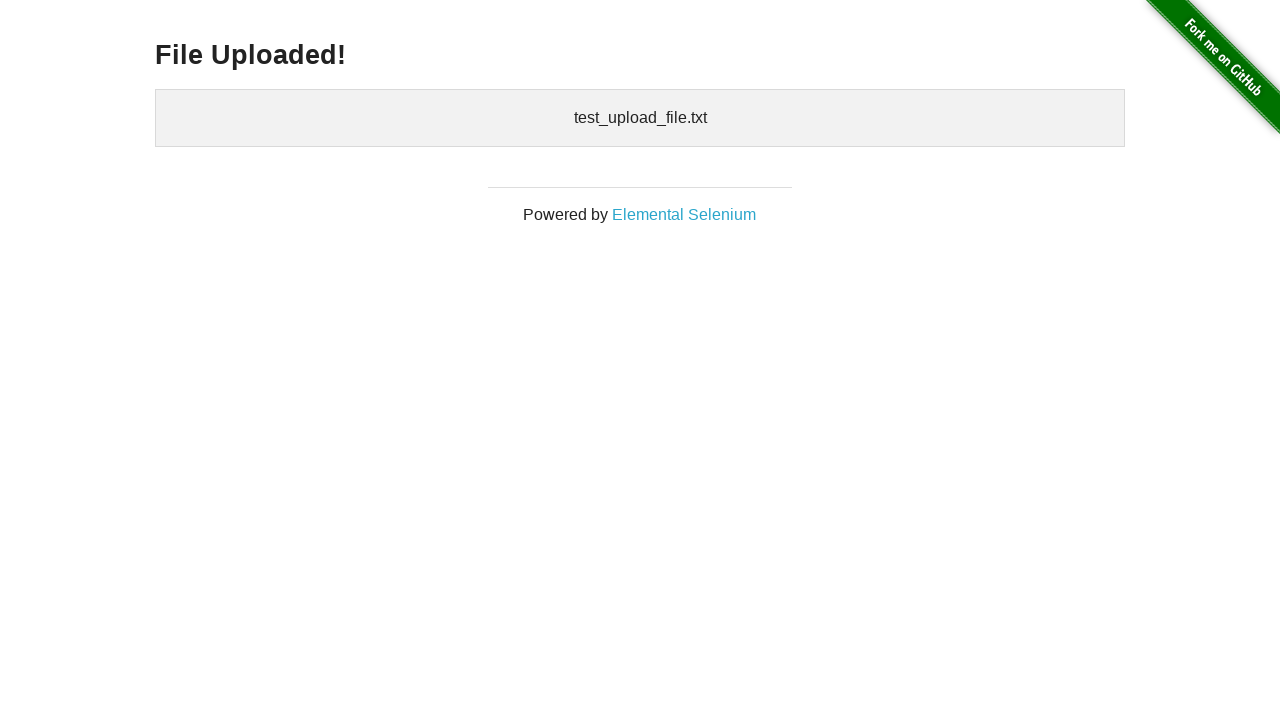